Tests adding three todo items and verifies the counter shows correct count and all items are displayed in order

Starting URL: https://demo.playwright.dev/todomvc

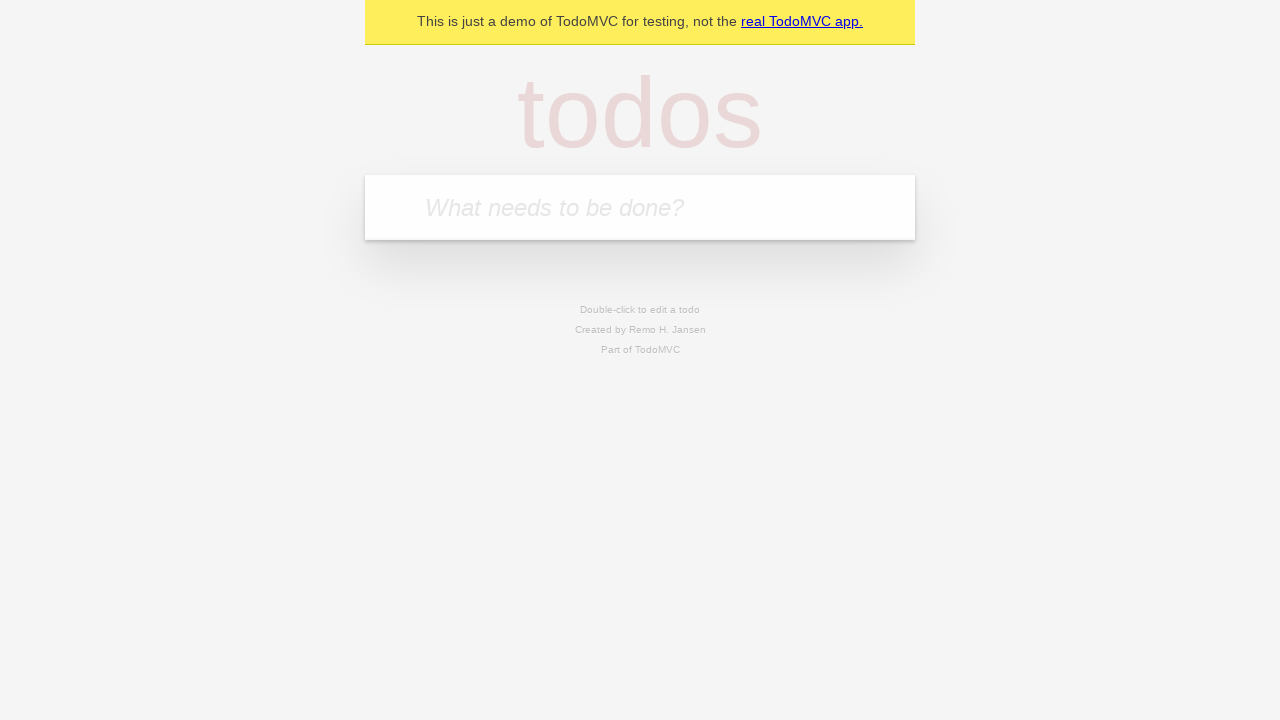

Located the todo input field
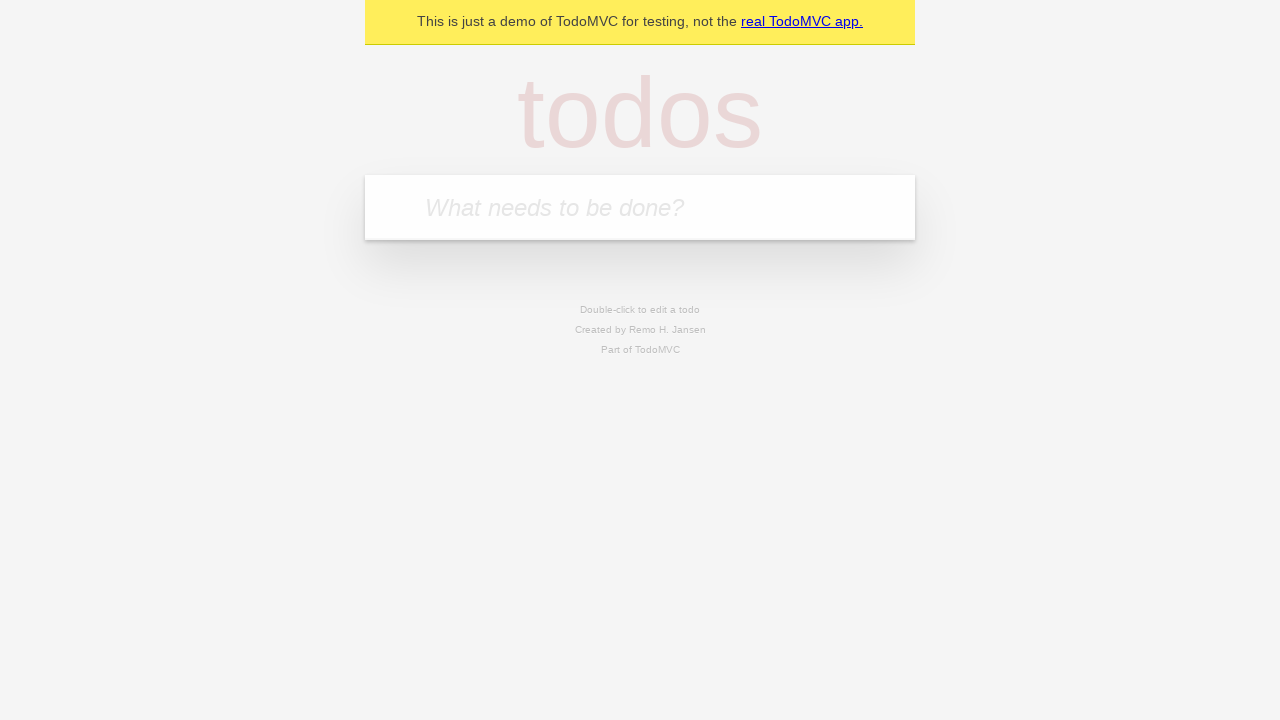

Filled input with 'buy some cheese' on internal:attr=[placeholder="What needs to be done?"i]
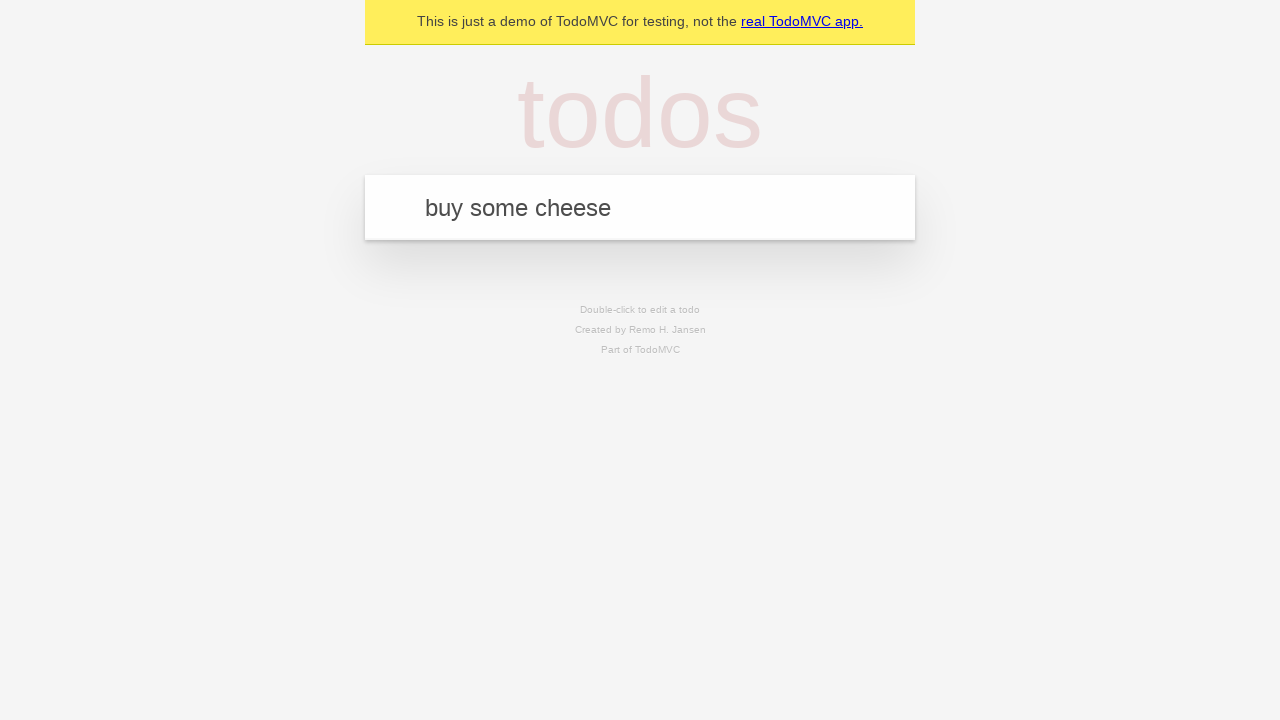

Pressed Enter to add first todo item on internal:attr=[placeholder="What needs to be done?"i]
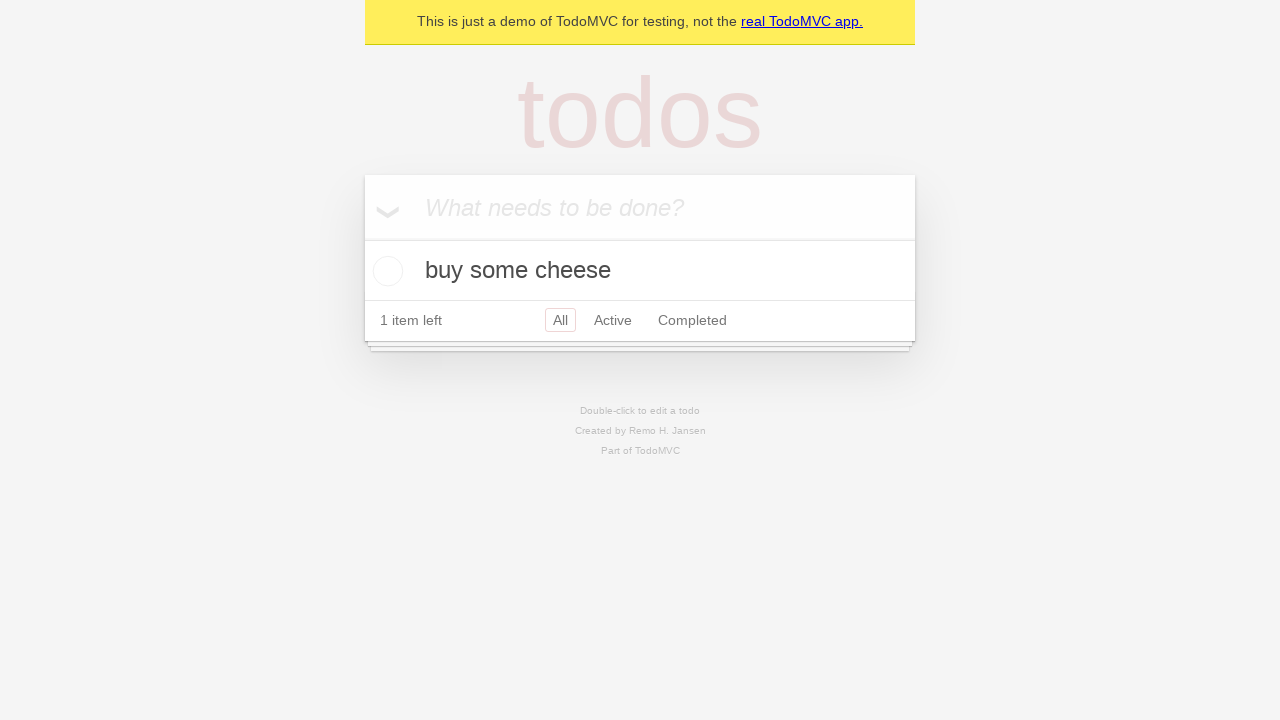

Filled input with 'feed the cat' on internal:attr=[placeholder="What needs to be done?"i]
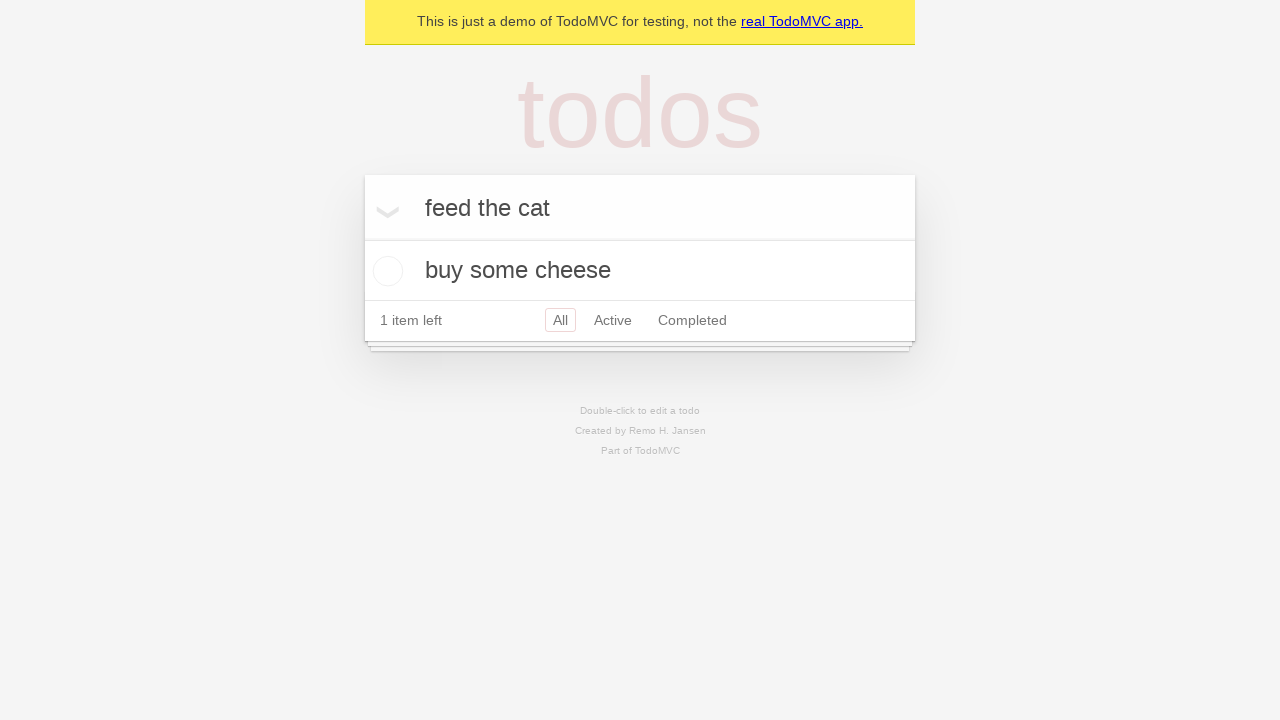

Pressed Enter to add second todo item on internal:attr=[placeholder="What needs to be done?"i]
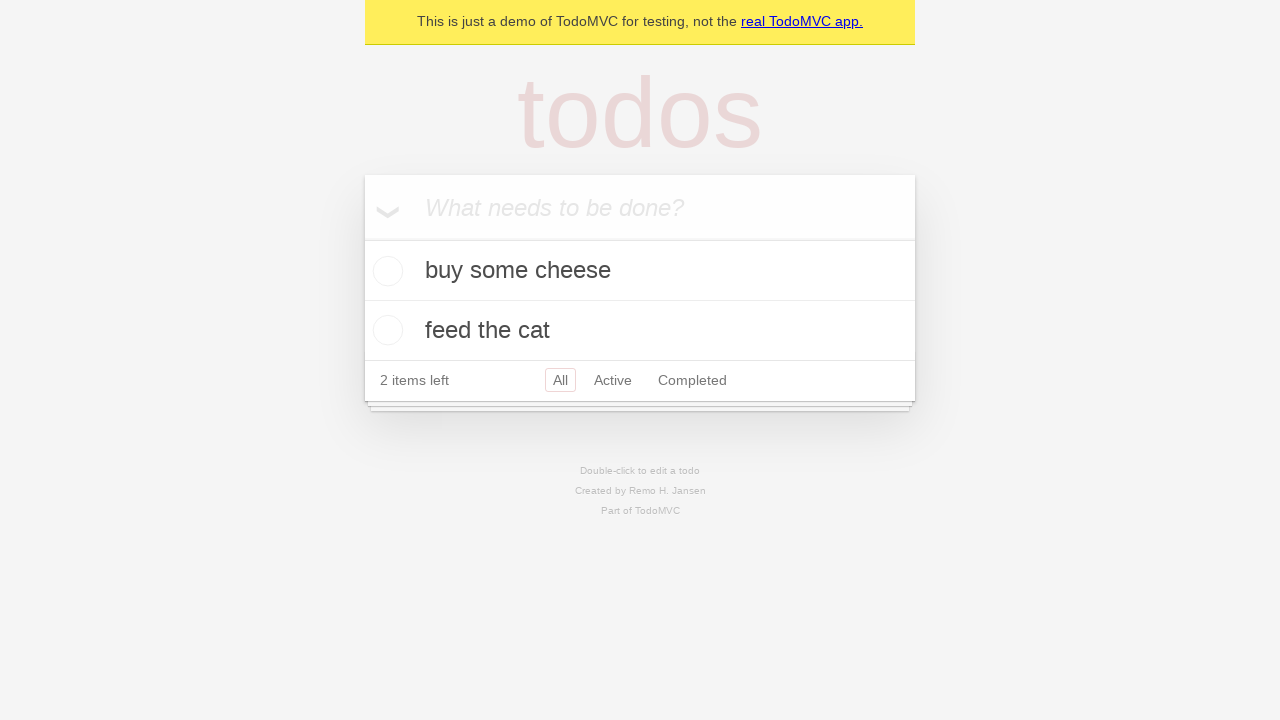

Filled input with 'book a doctors appointment' on internal:attr=[placeholder="What needs to be done?"i]
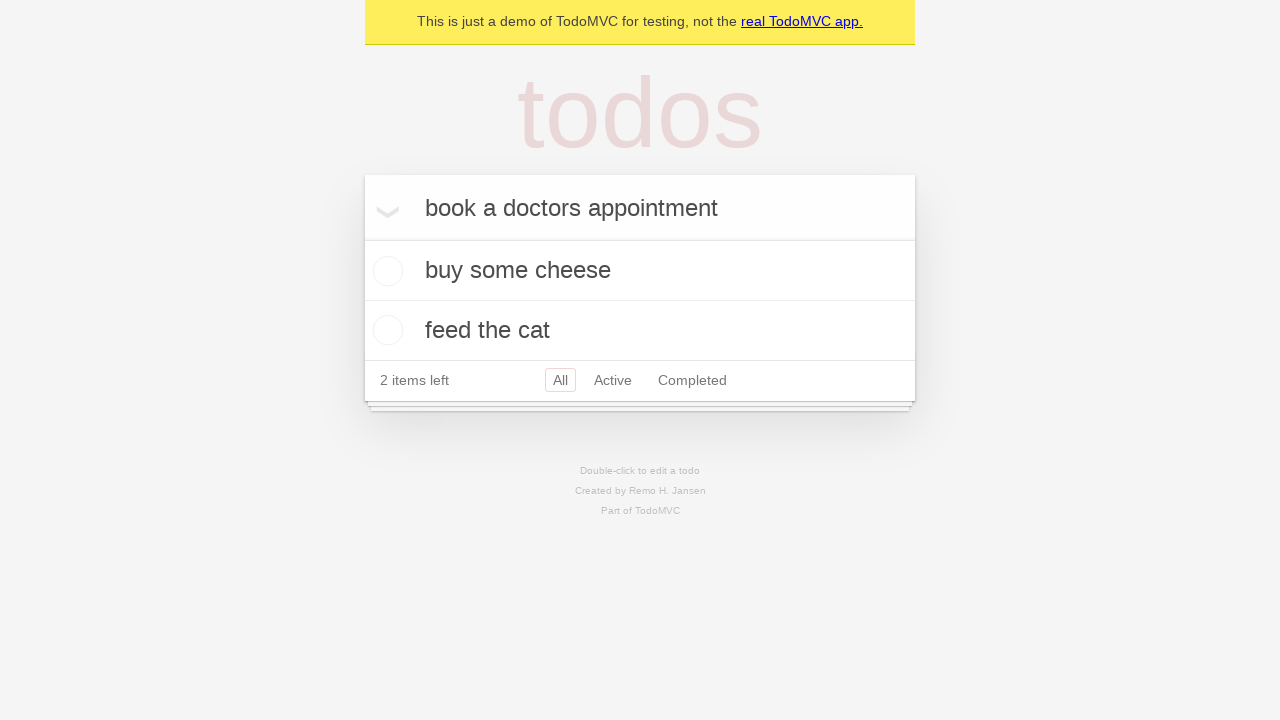

Pressed Enter to add third todo item on internal:attr=[placeholder="What needs to be done?"i]
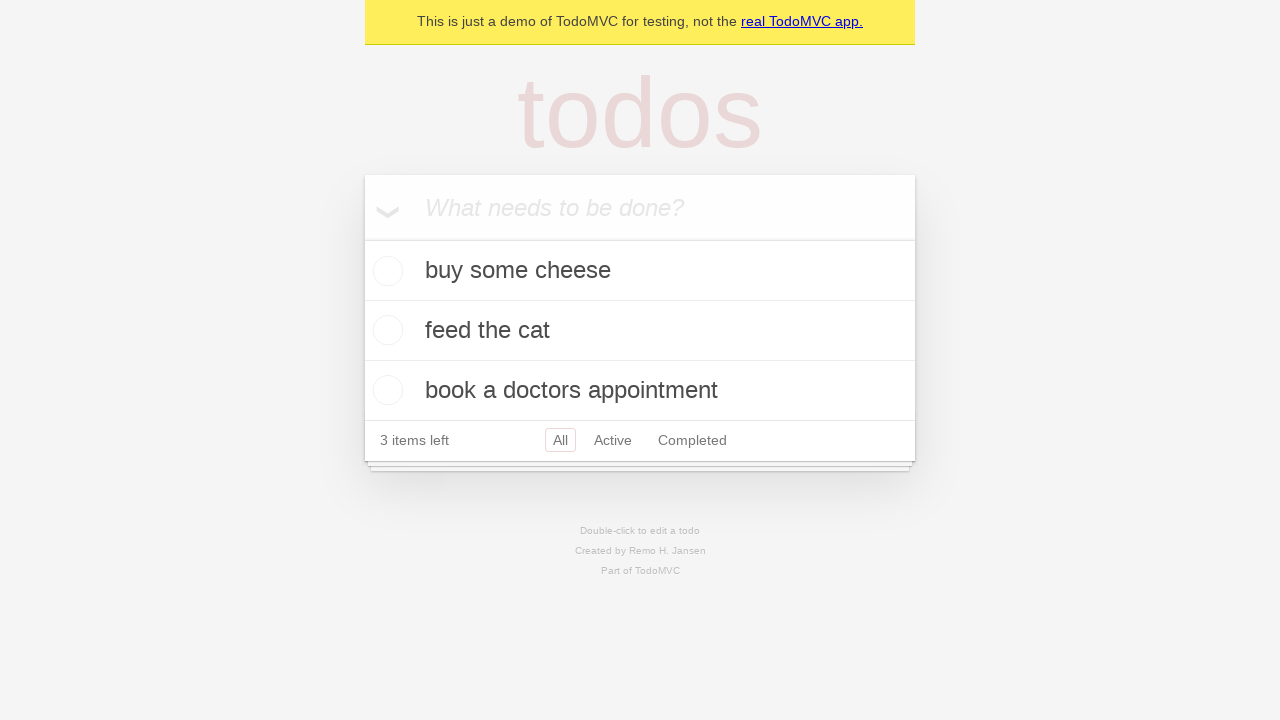

Verified counter displays '3 items left'
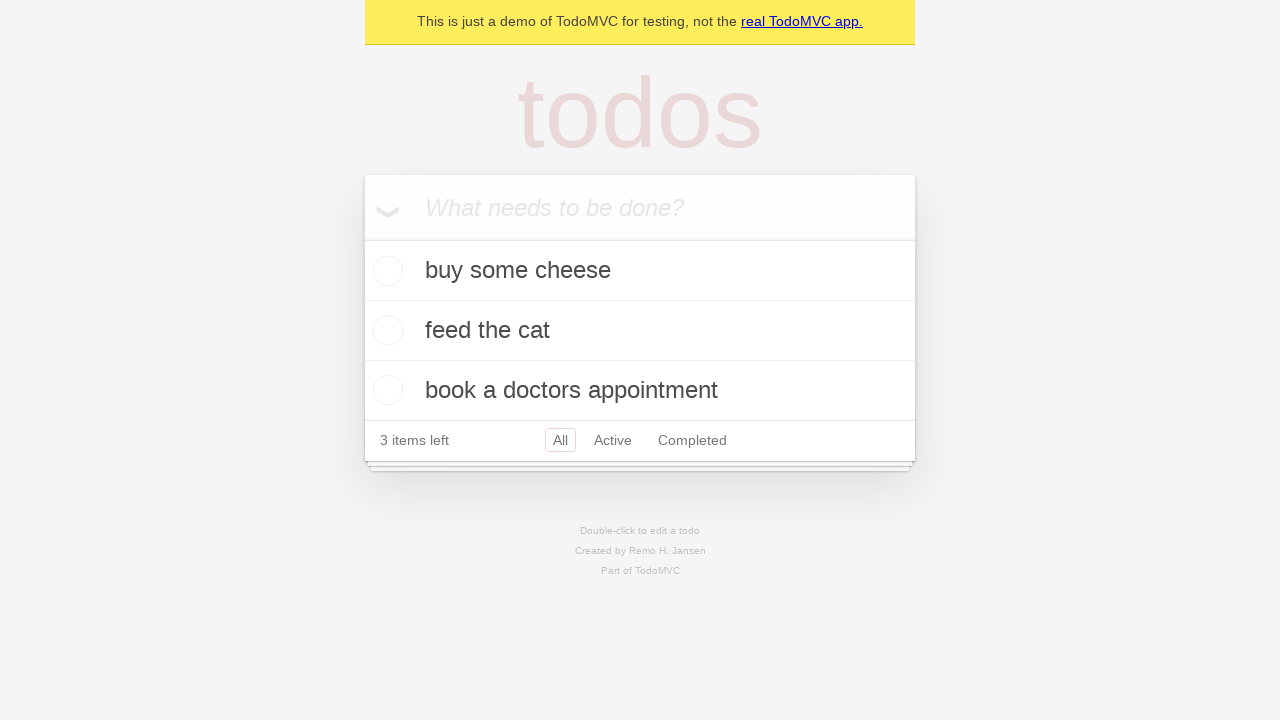

Verified all three todo items are displayed in the list
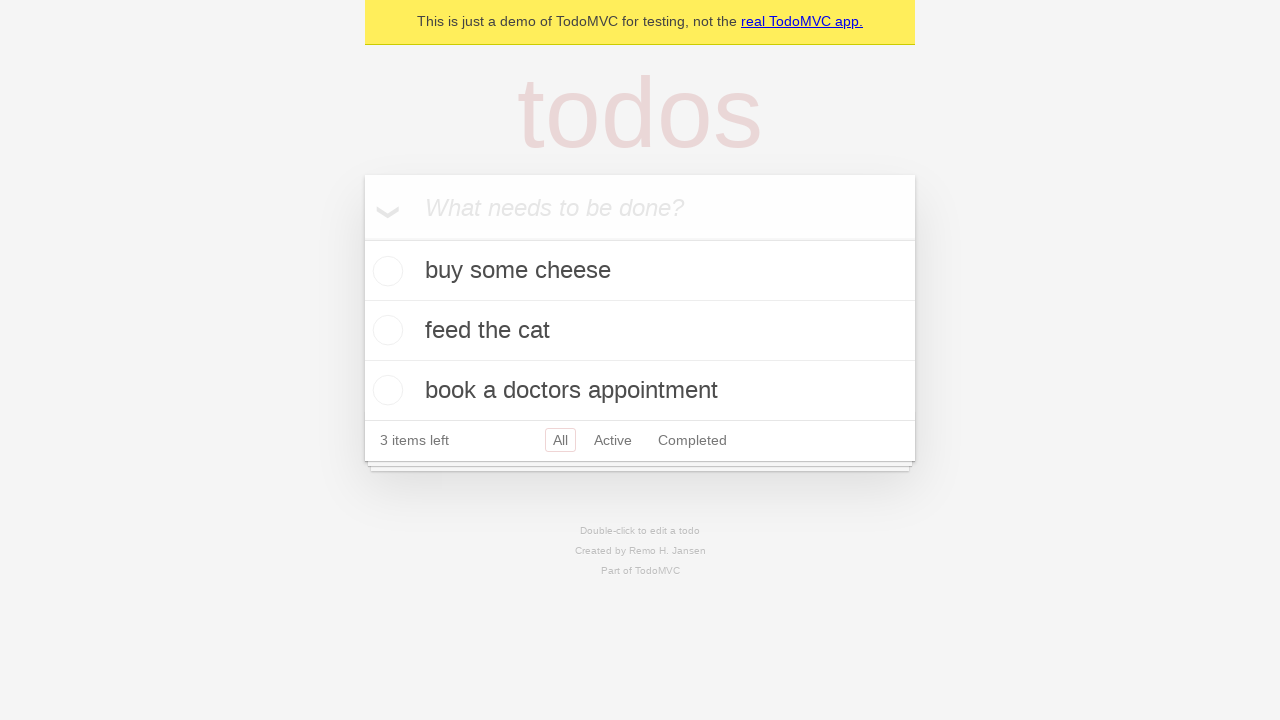

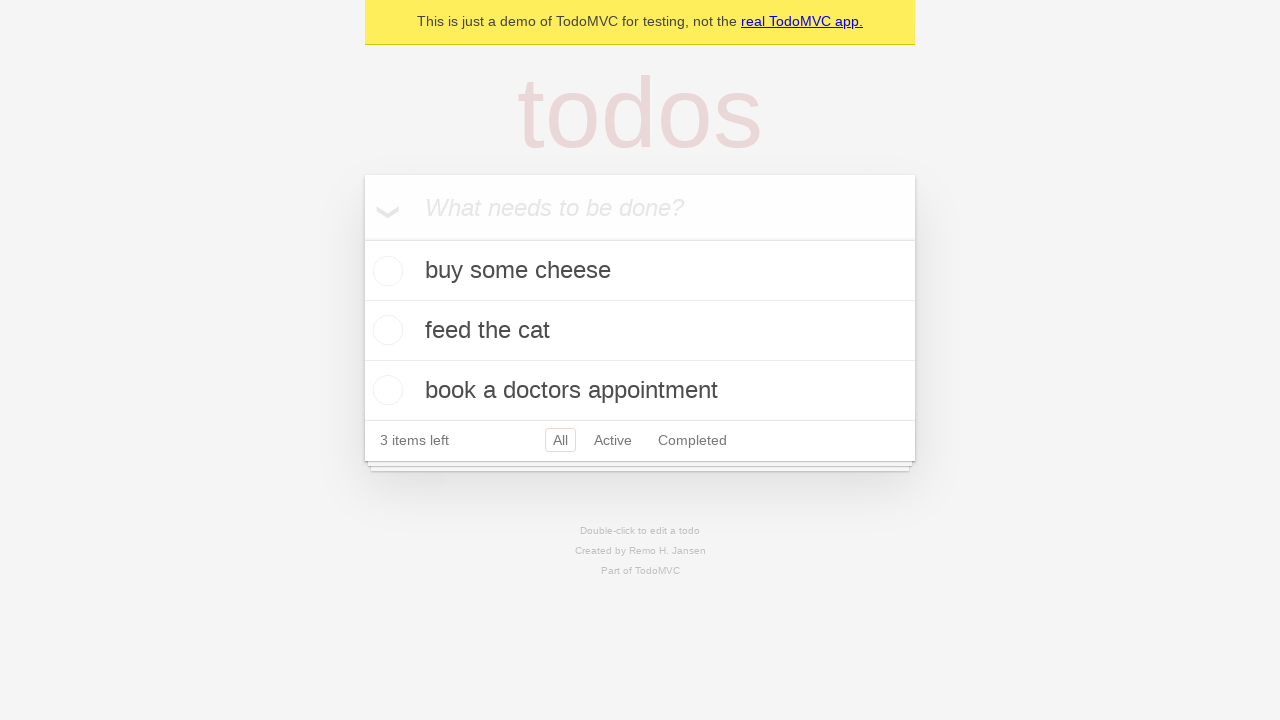